Tests that clicking the place link from demographics page redirects to the overview page

Starting URL: https://datacommons.org/place/Earth?category=Demographics

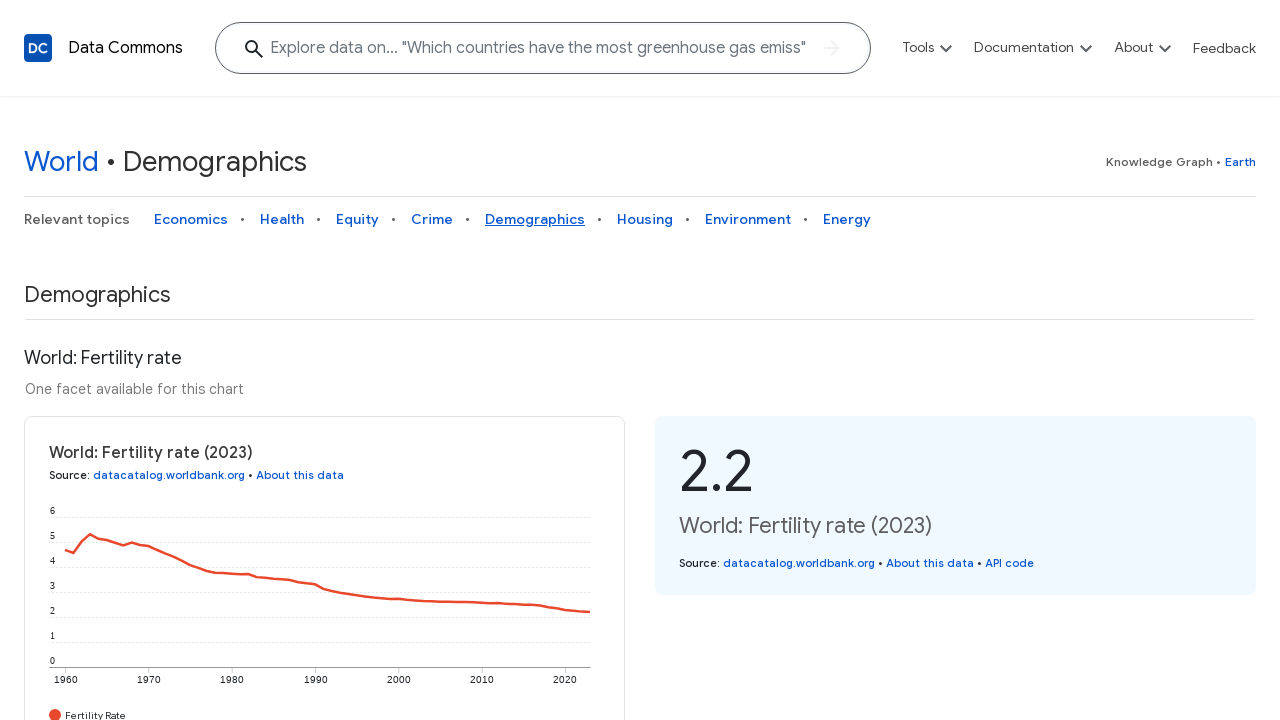

Clicked the place link from demographics page at (62, 162) on .place-info-link
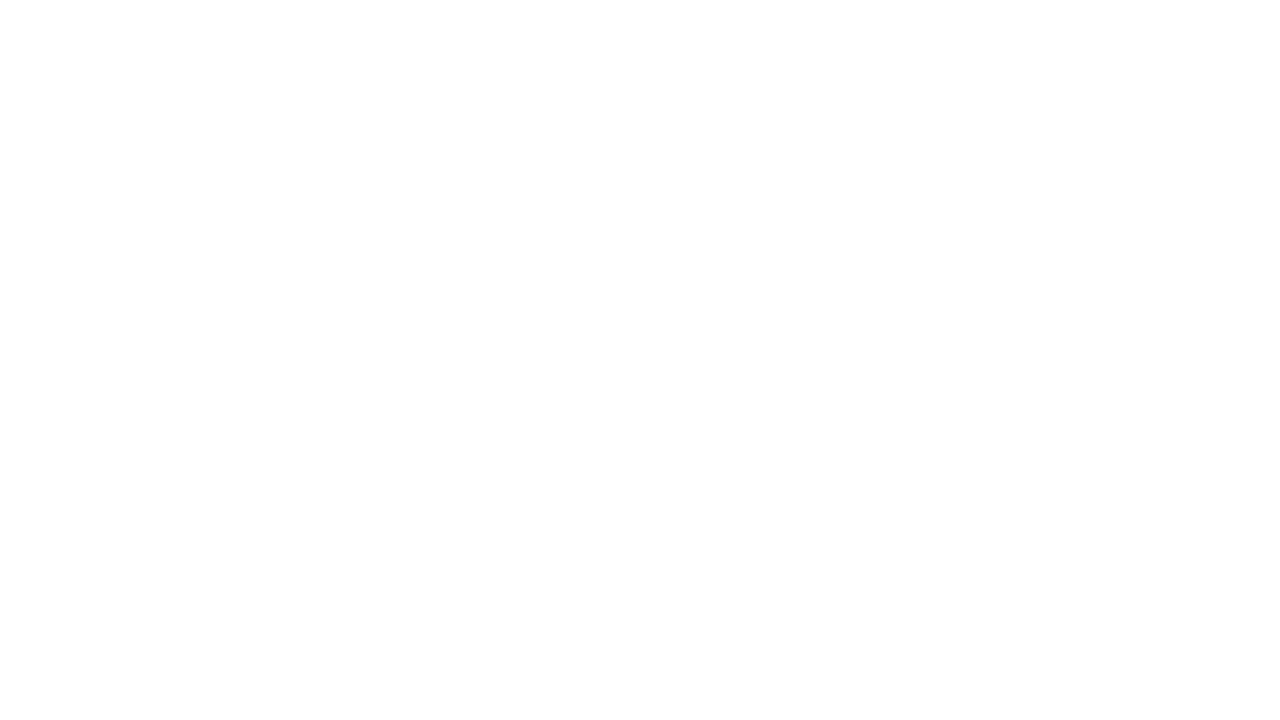

URL changed to overview page for Earth
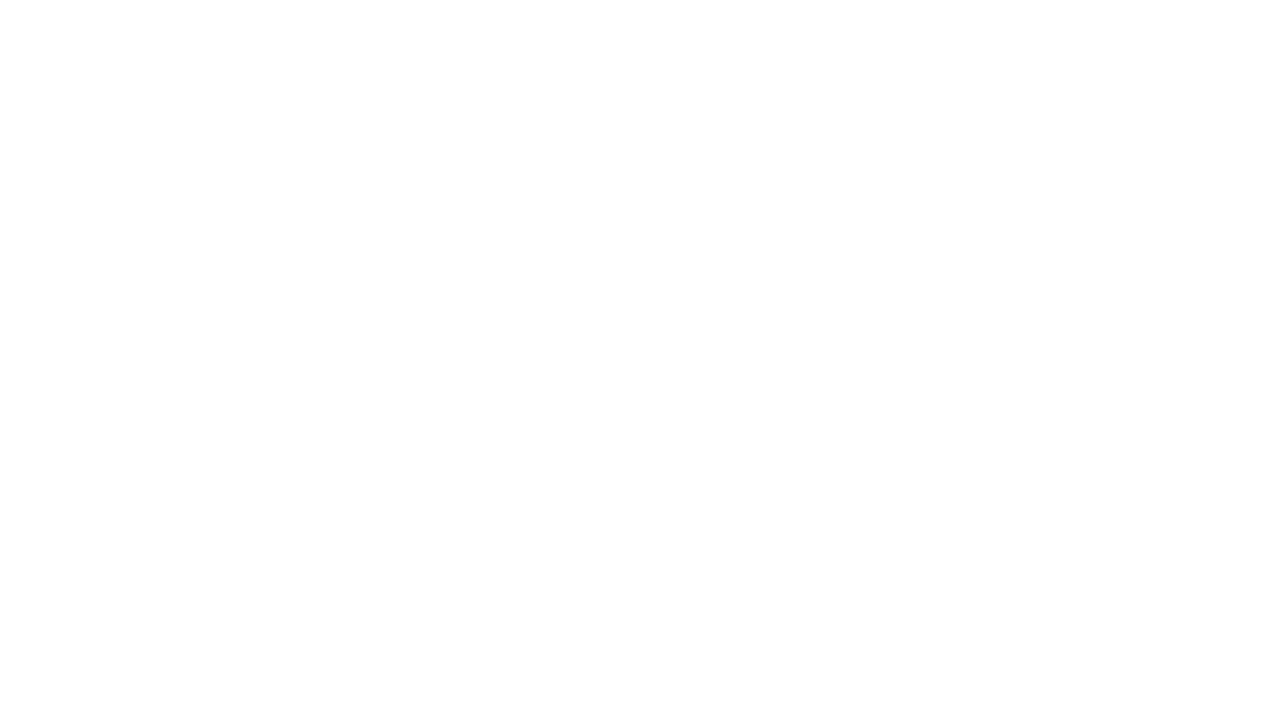

Verified URL ends with /place/Earth
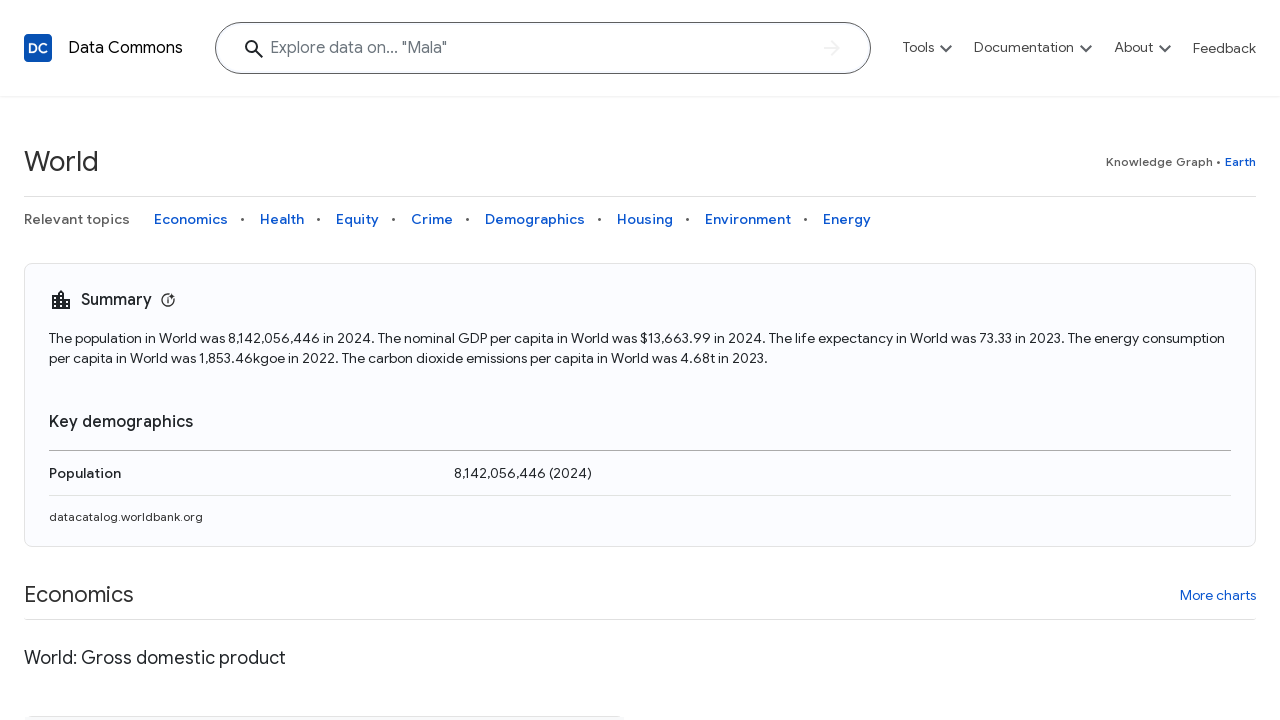

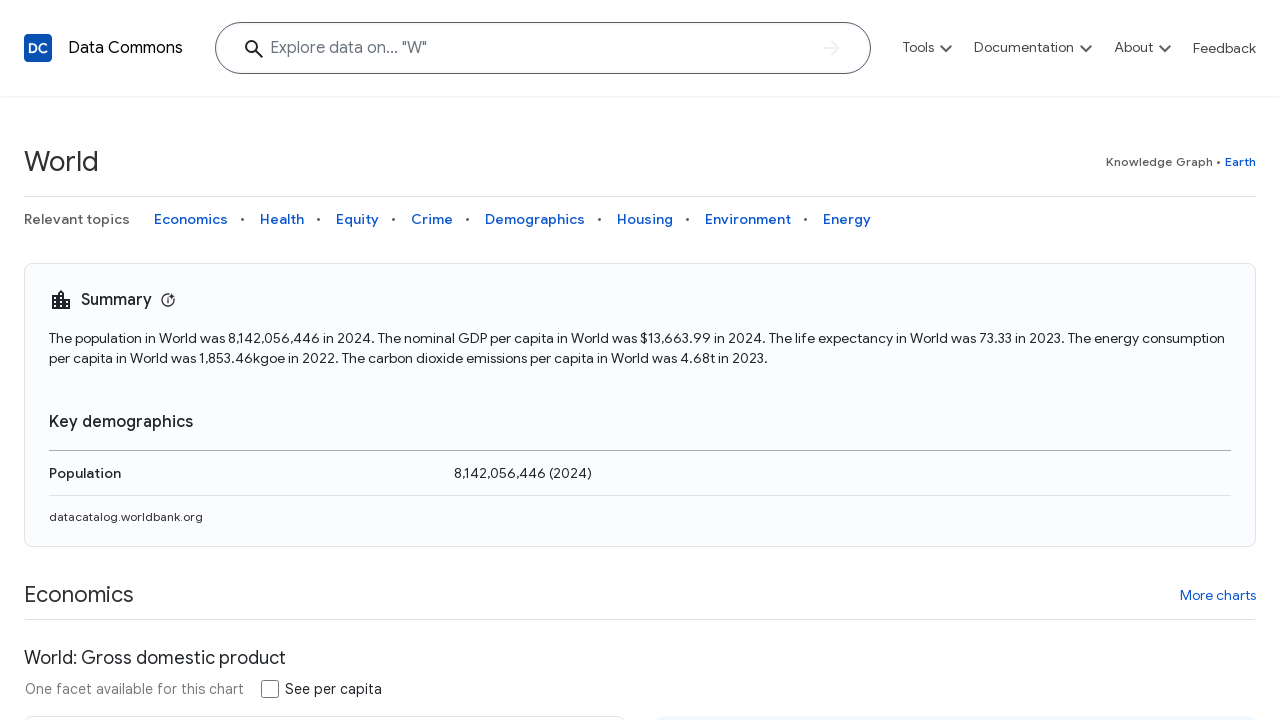